Navigates to Flipkart homepage and maximizes the browser window. The script appears to be a basic setup for dropdown testing but only contains navigation.

Starting URL: https://www.flipkart.com/

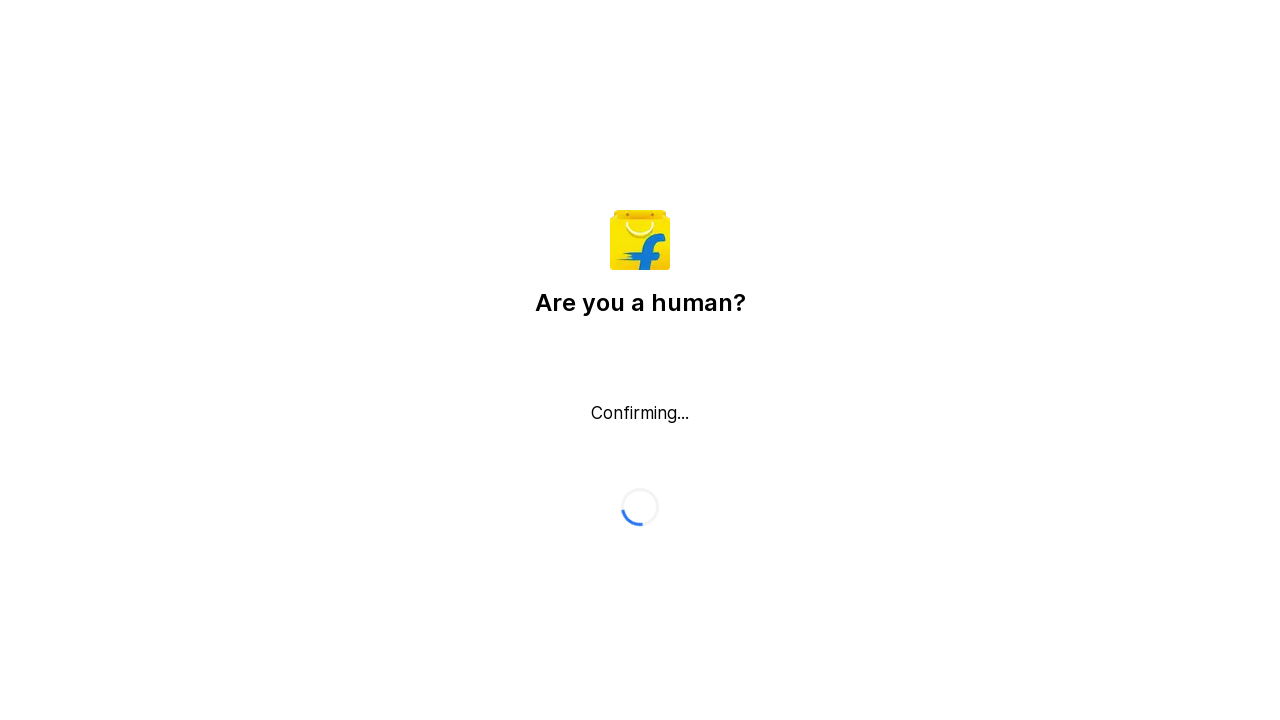

Waited for page to fully load (domcontentloaded state)
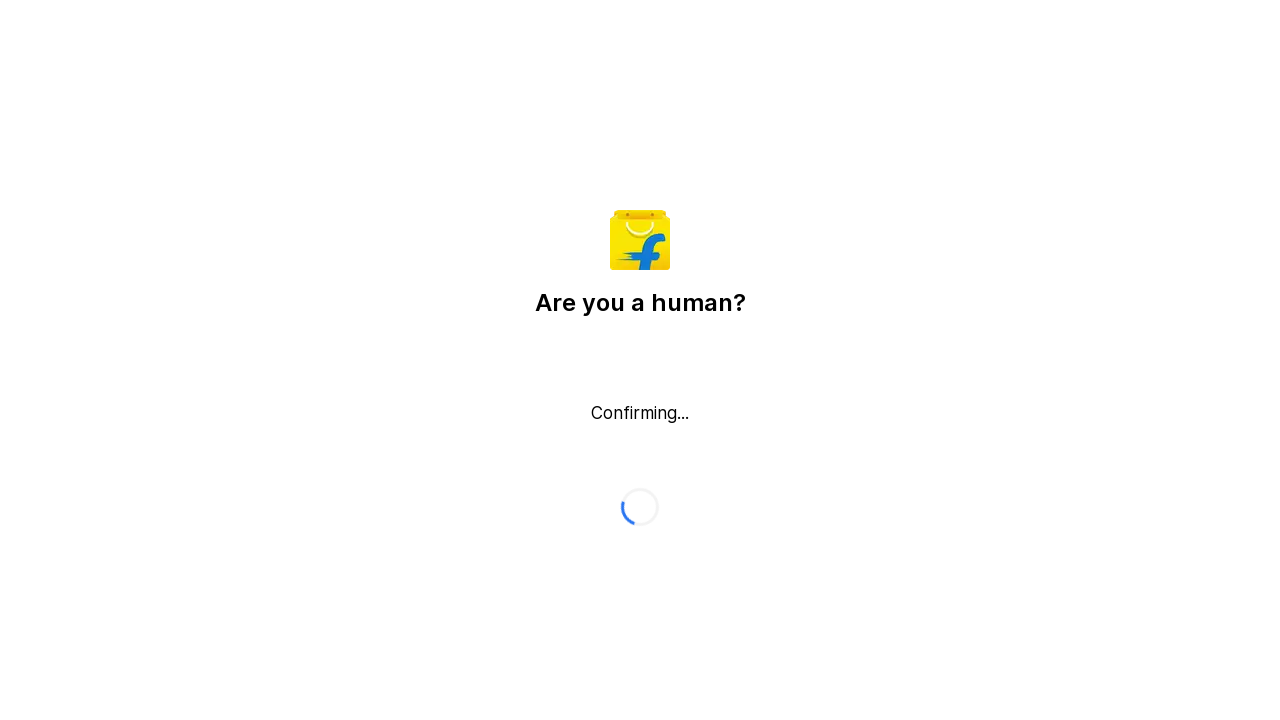

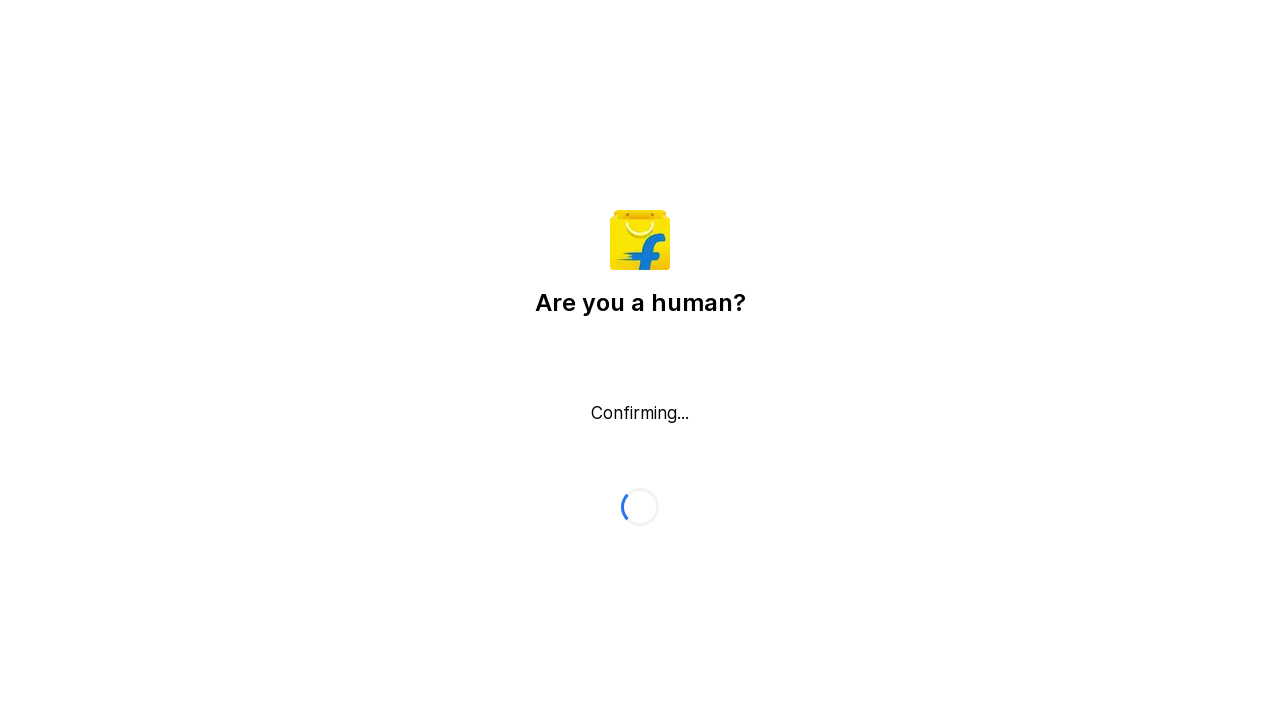